Tests table interaction by reading table data and sorting the table by clicking on column headers

Starting URL: https://v1.training-support.net/selenium/tables

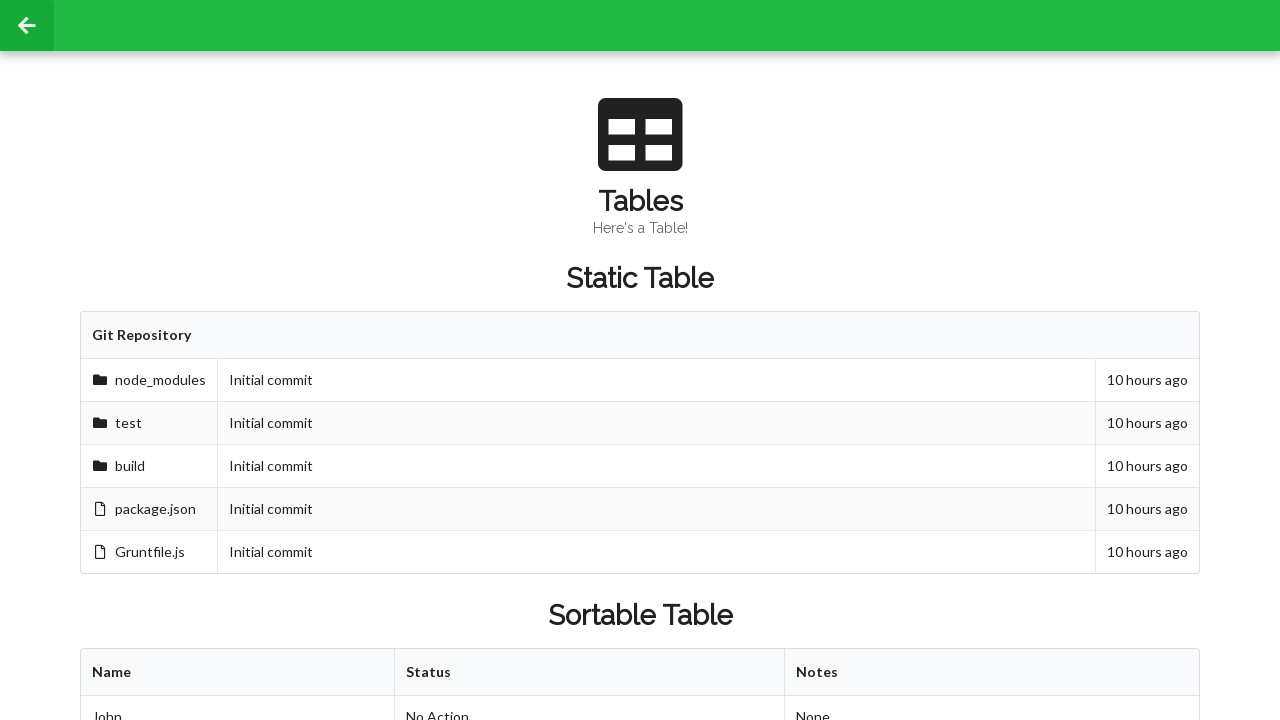

Retrieved all columns from first row of sortable table
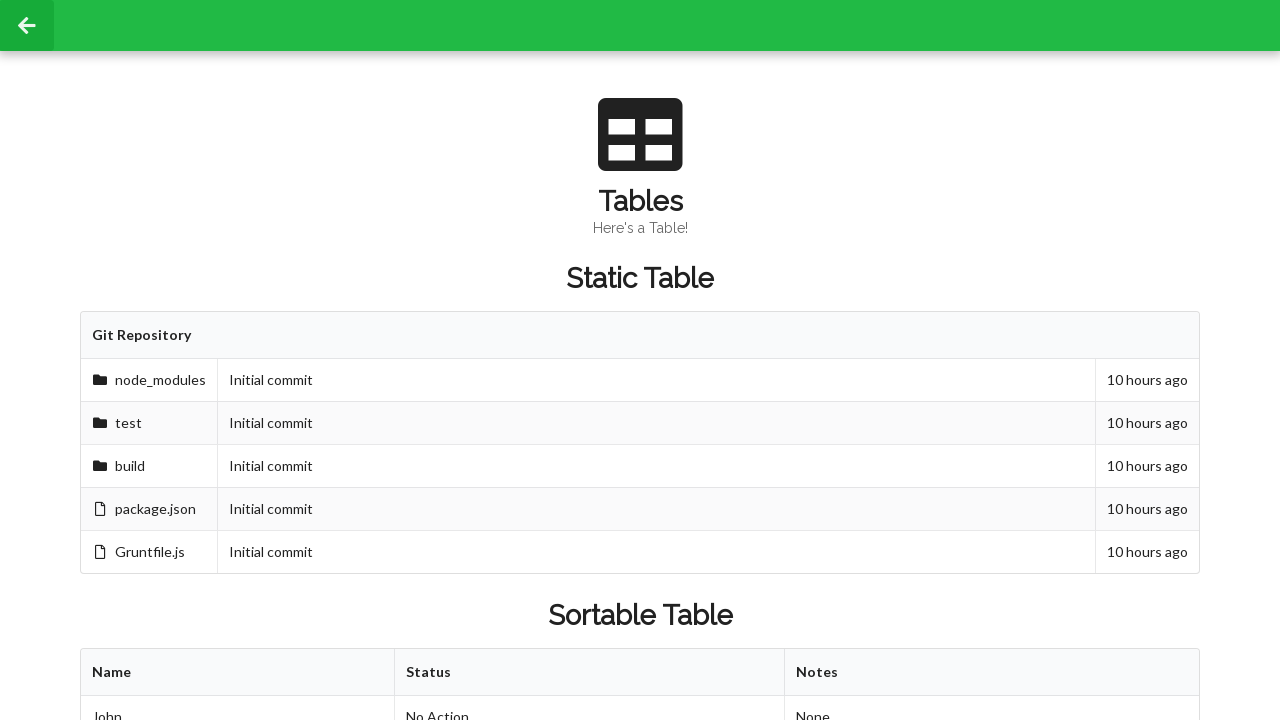

Retrieved all rows from sortable table
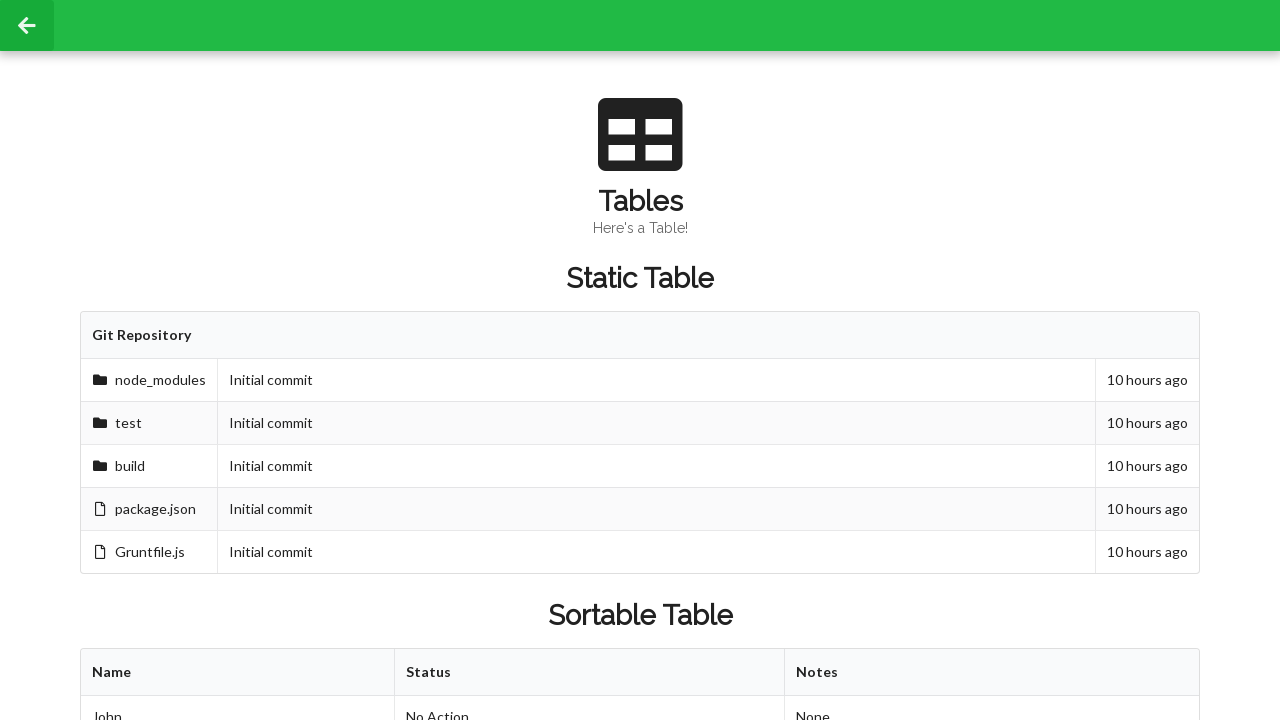

Retrieved cell value from row 2, column 2 before sorting
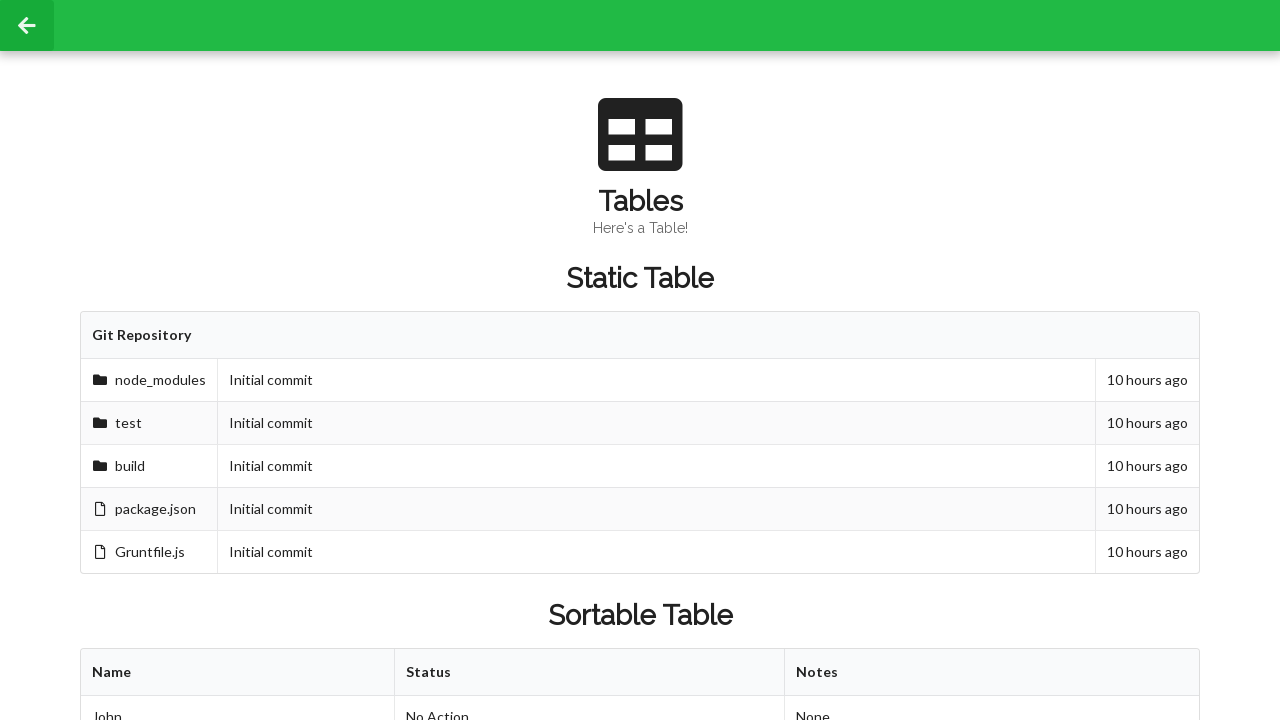

Clicked first column header to sort table at (238, 673) on xpath=//table[@id='sortableTable']/thead/tr/th[1]
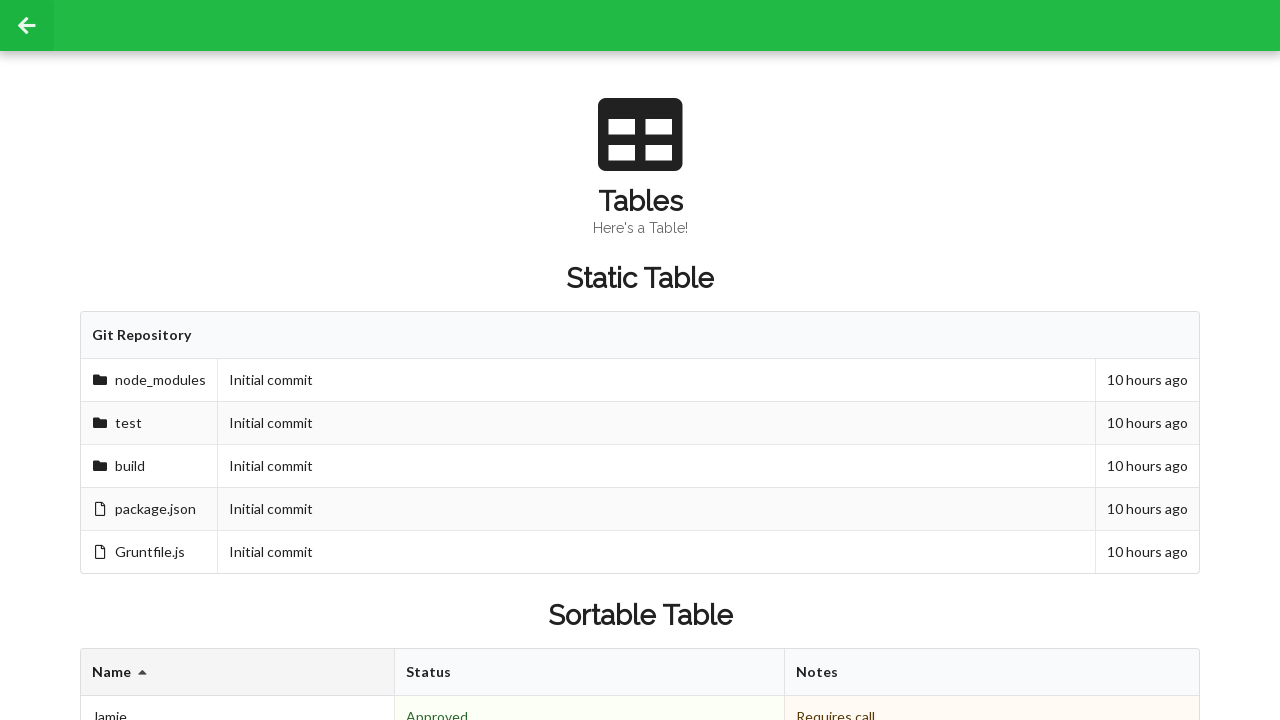

Retrieved cell value from row 2, column 2 after sorting
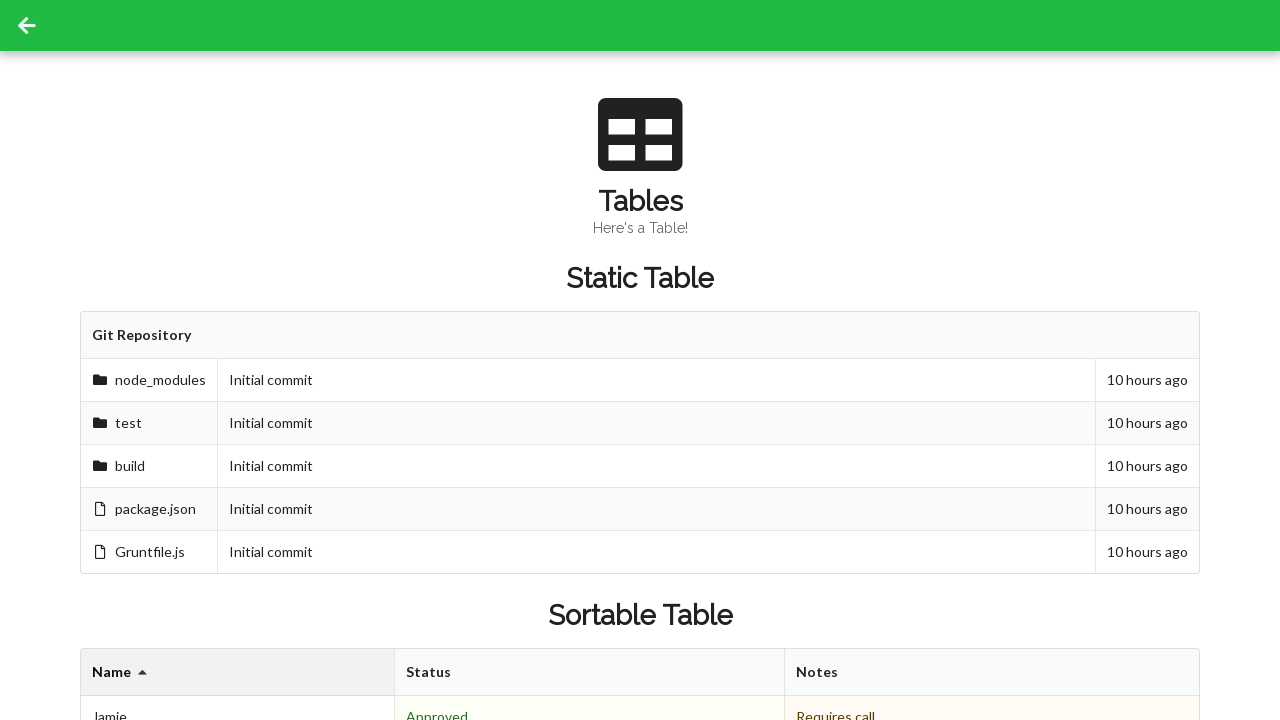

Retrieved all footer cells from sortable table
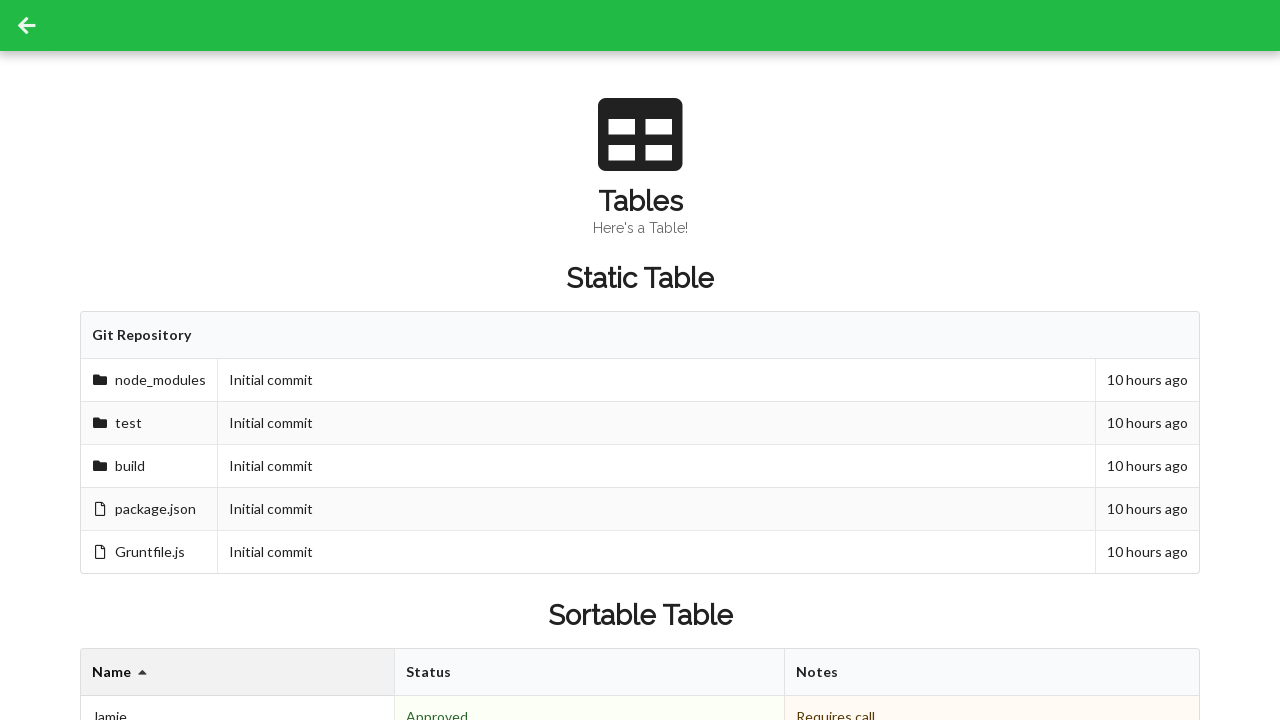

Extracted text content from all footer cells
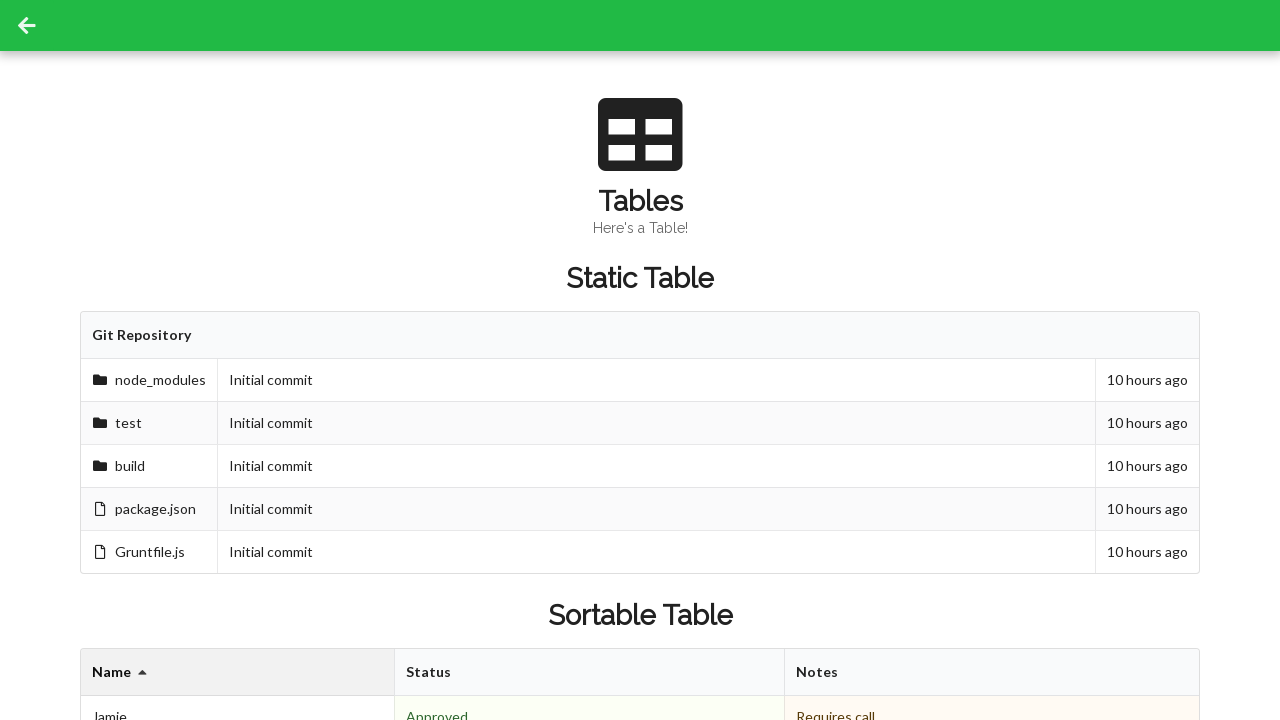

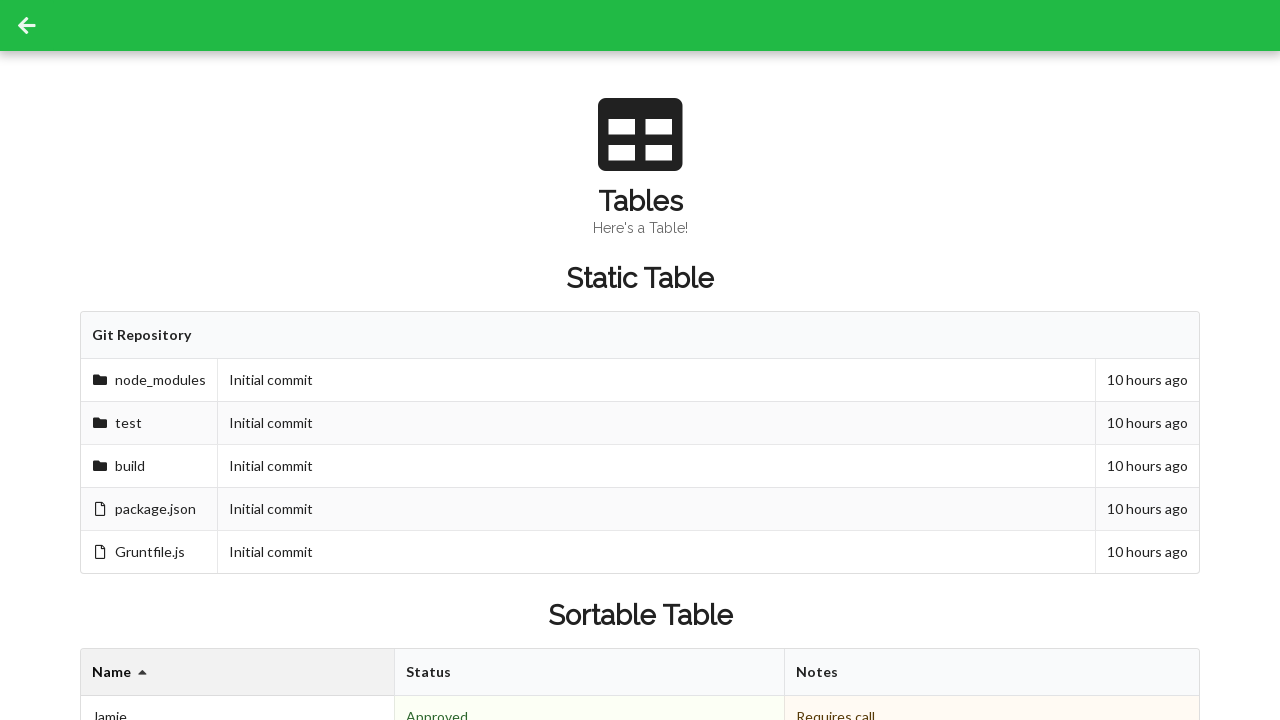